Tests that navigating to /completed URL shows only completed todos

Starting URL: https://todomvc.com/examples/typescript-angular/#/

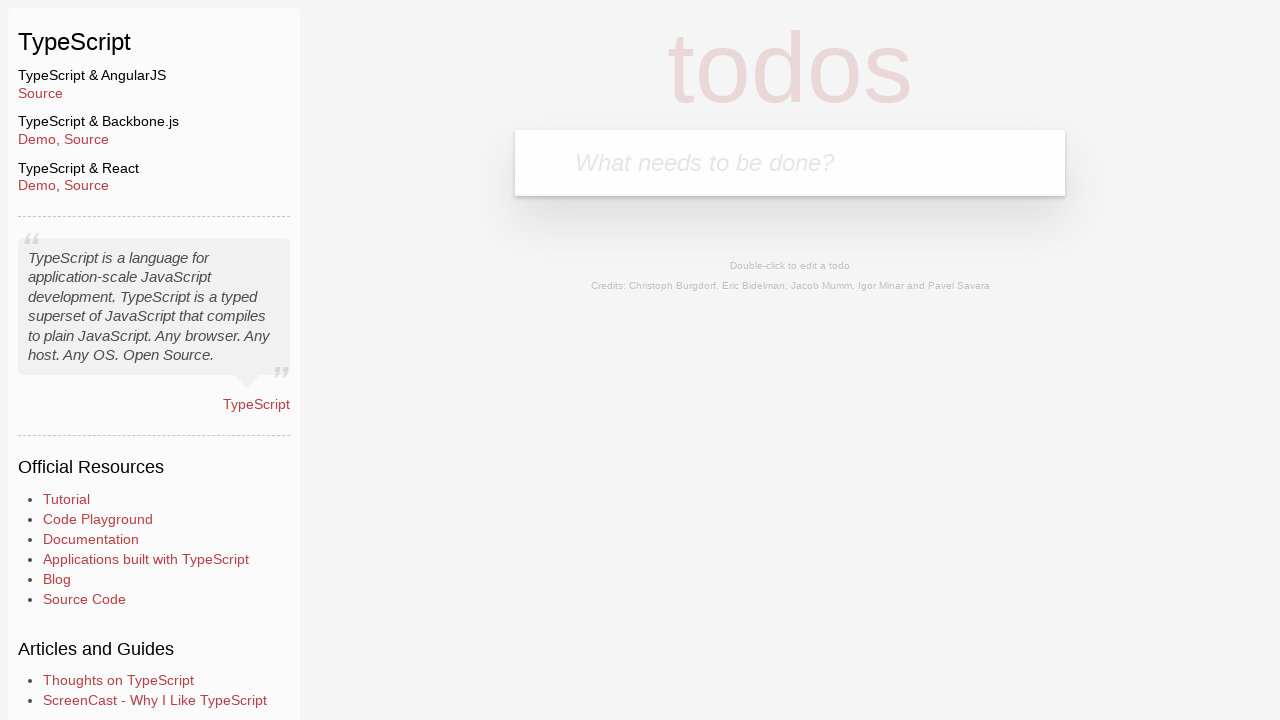

Filled new todo input with 'Example1' on .new-todo
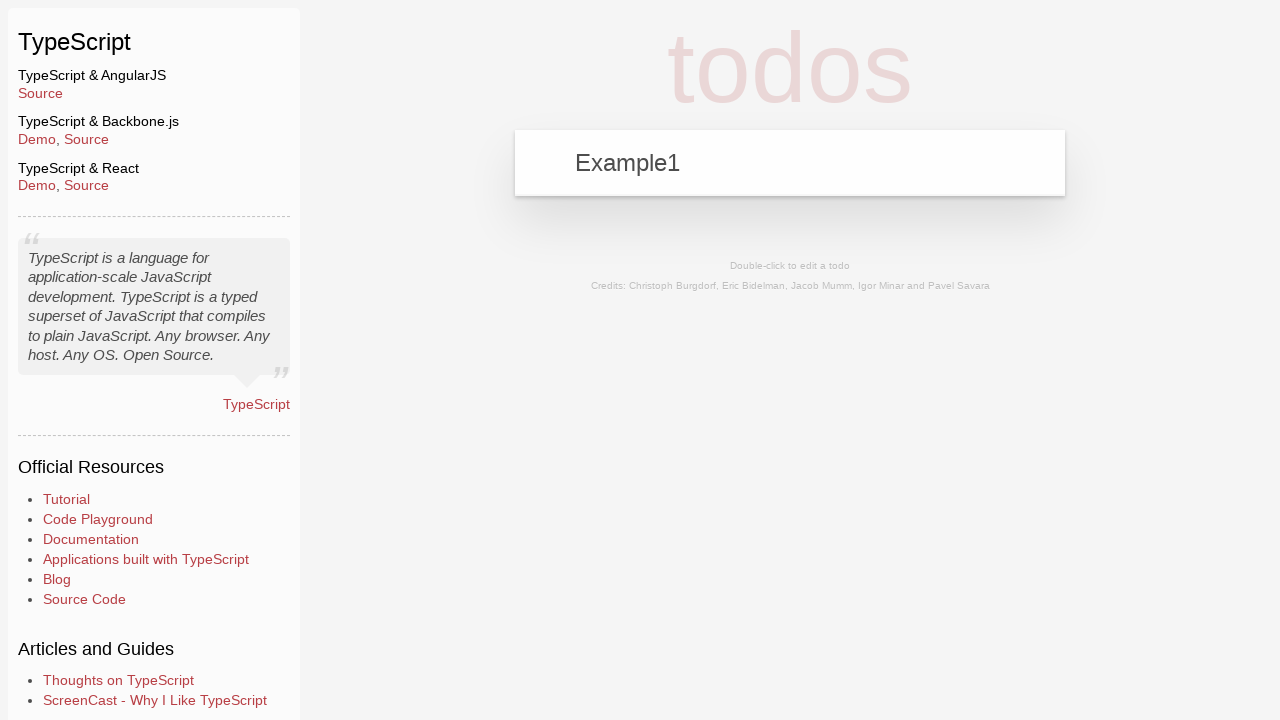

Pressed Enter to add first todo on .new-todo
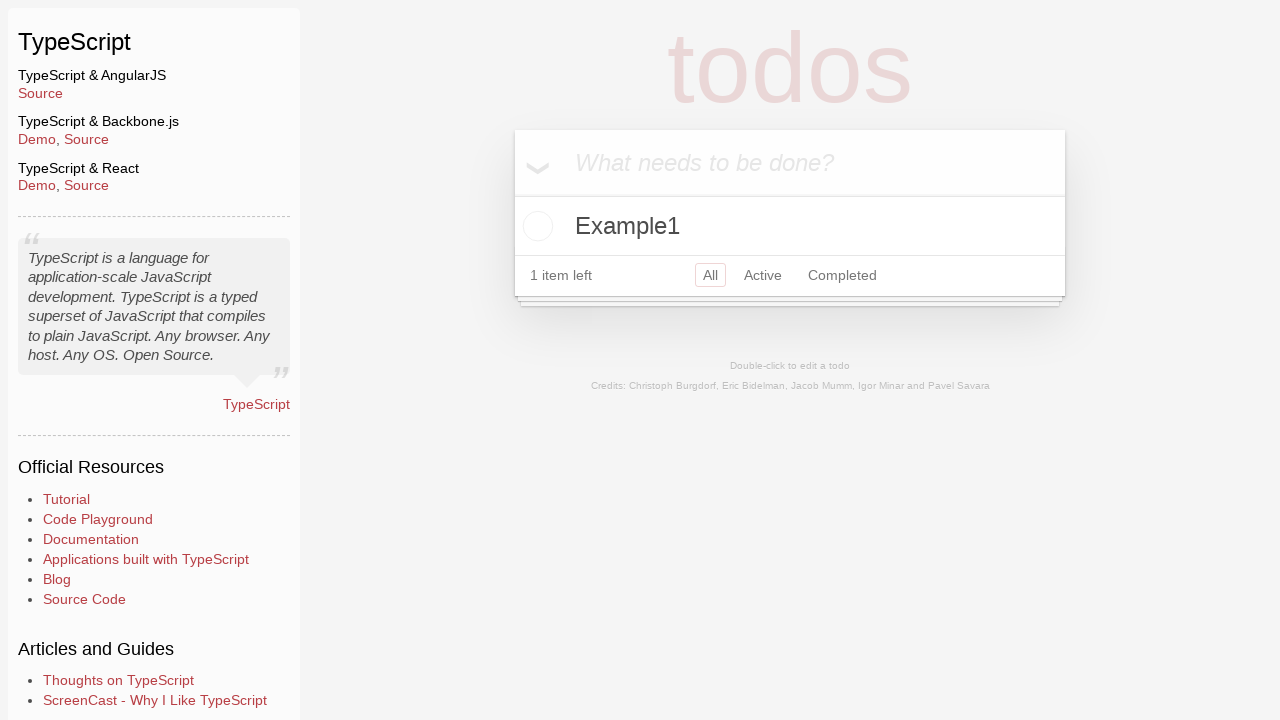

Filled new todo input with 'Example2' on .new-todo
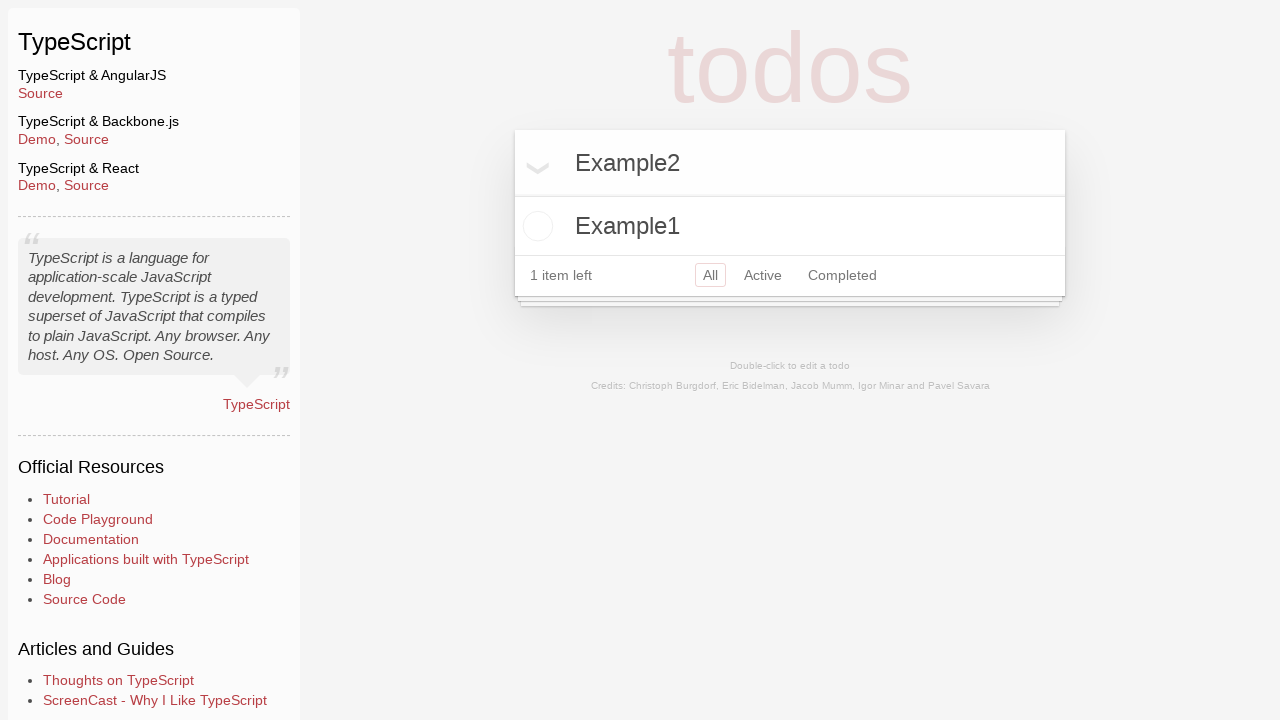

Pressed Enter to add second todo on .new-todo
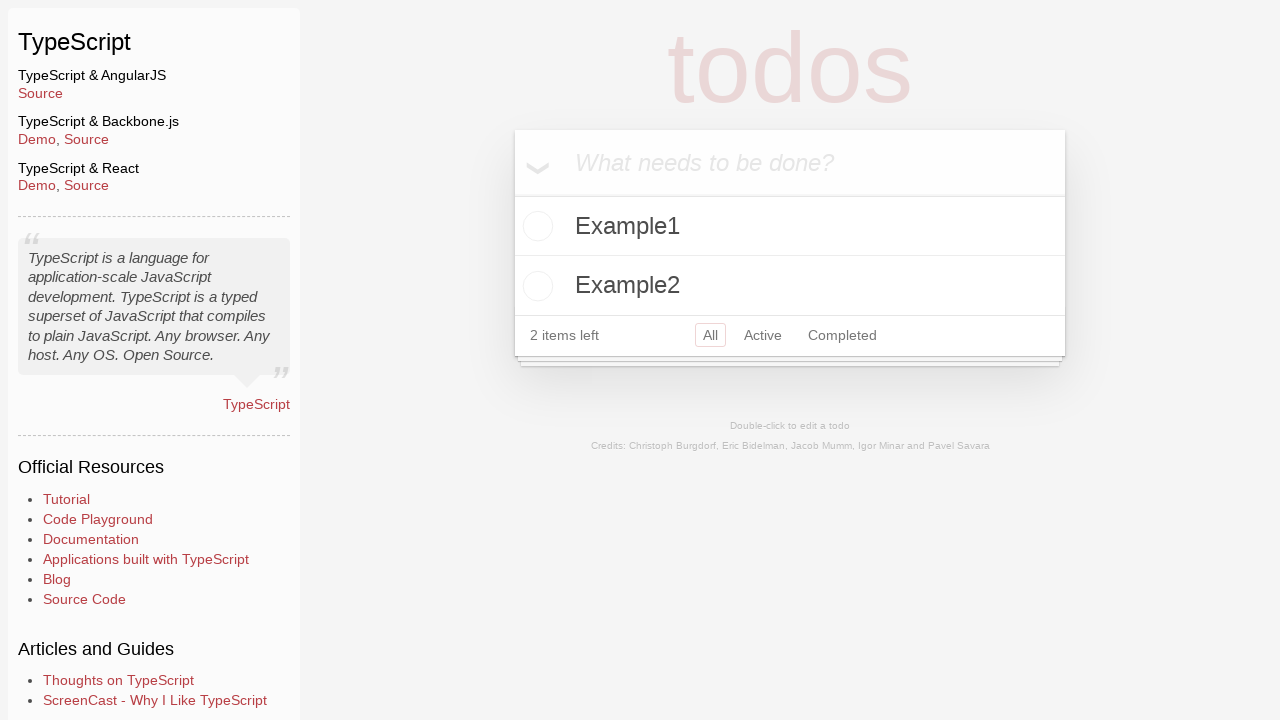

Marked Example2 as completed by clicking toggle checkbox at (535, 286) on .todo-list li:has-text('Example2') .toggle
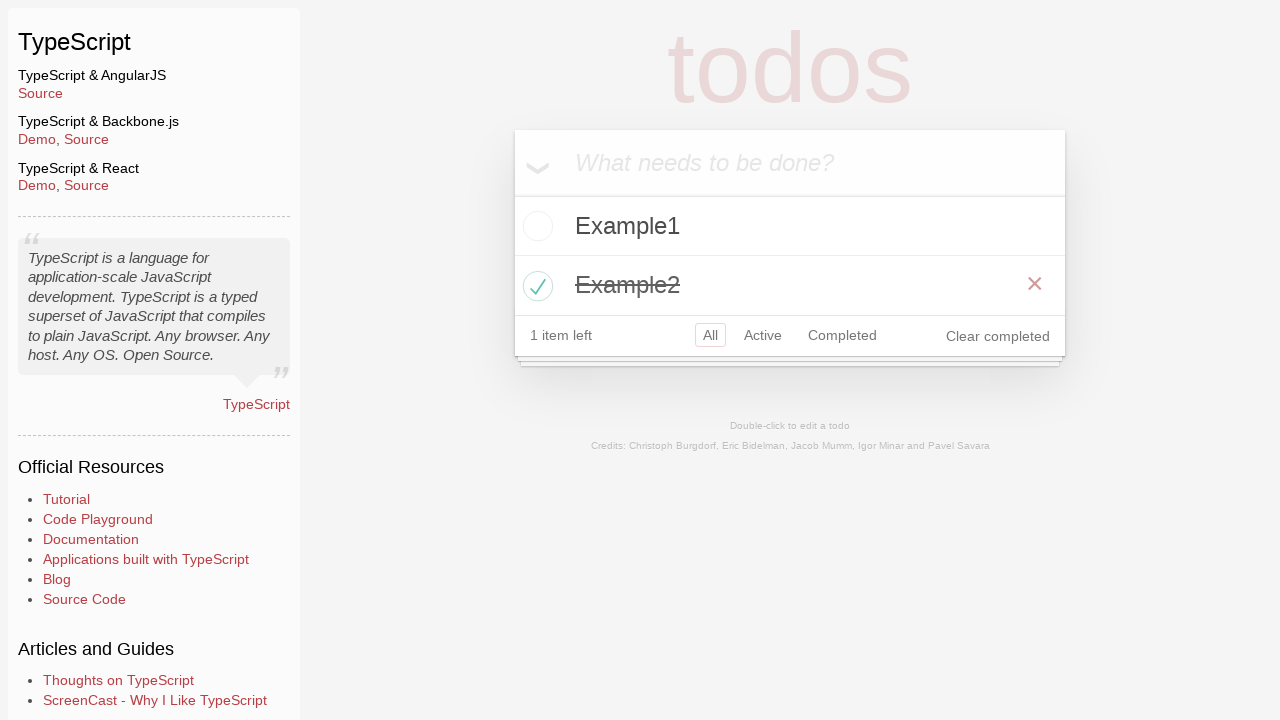

Navigated to /completed URL to show only completed todos
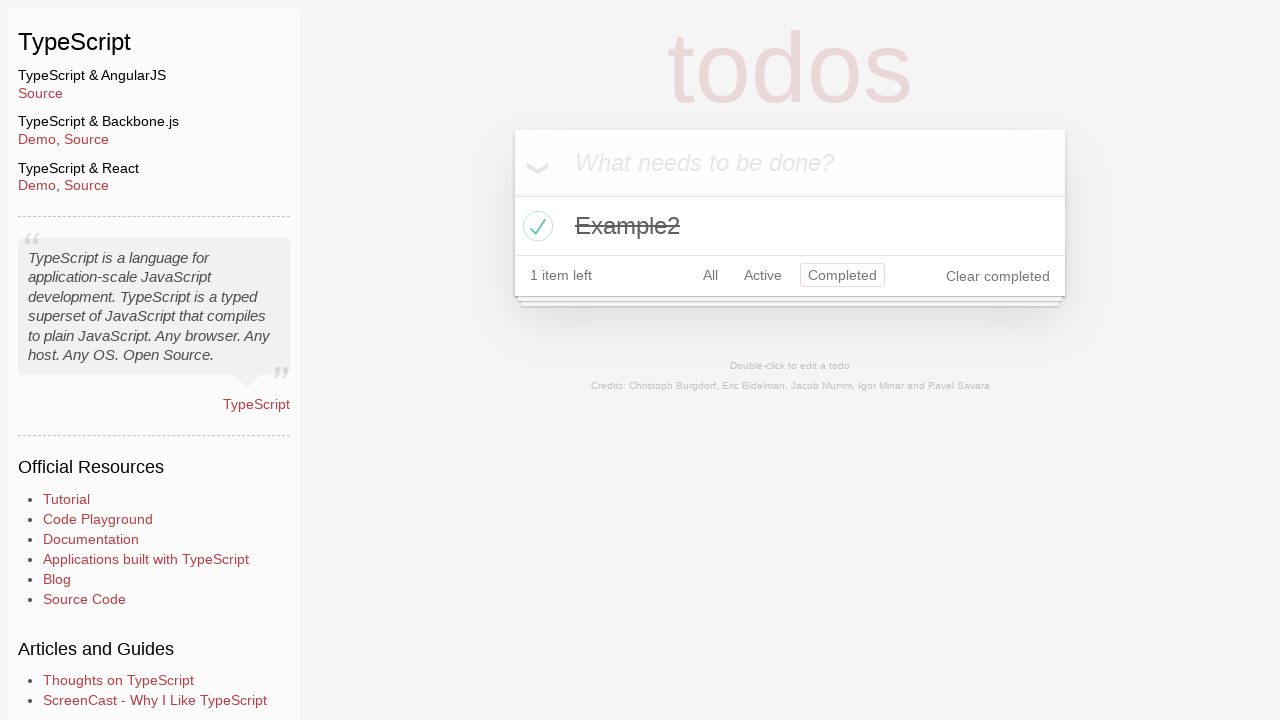

Verified that Example2 is visible in completed todos list
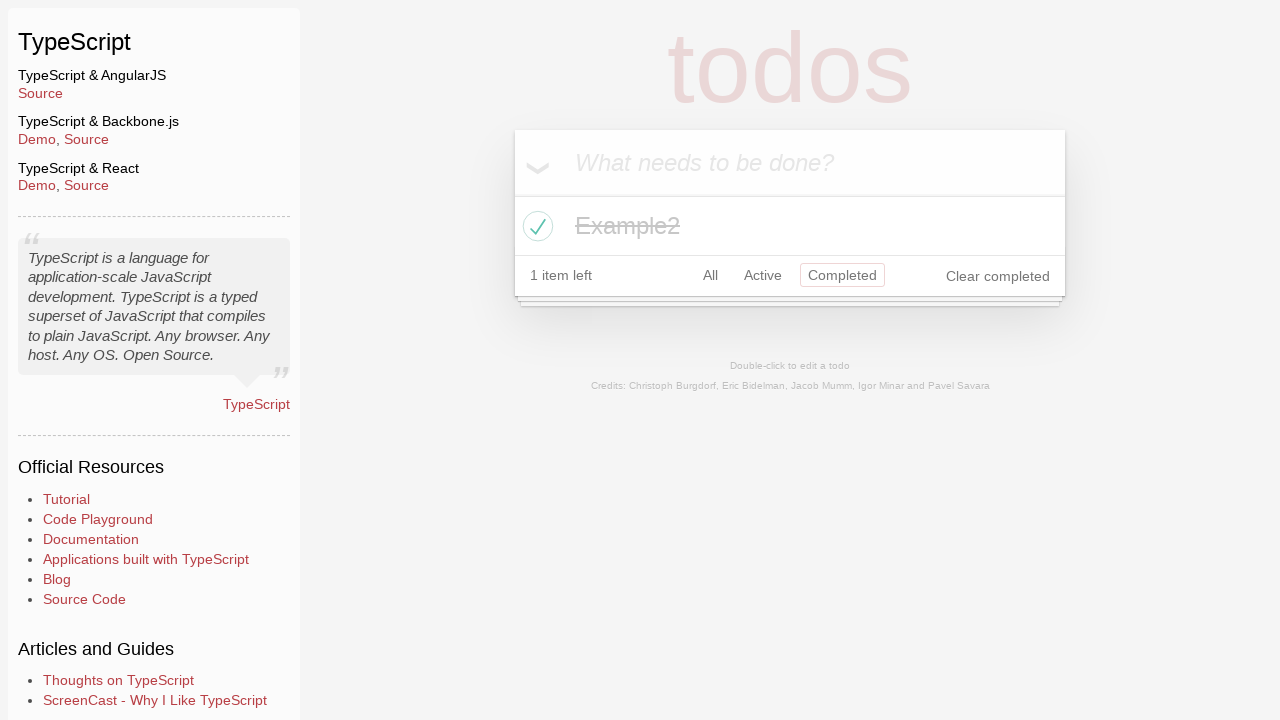

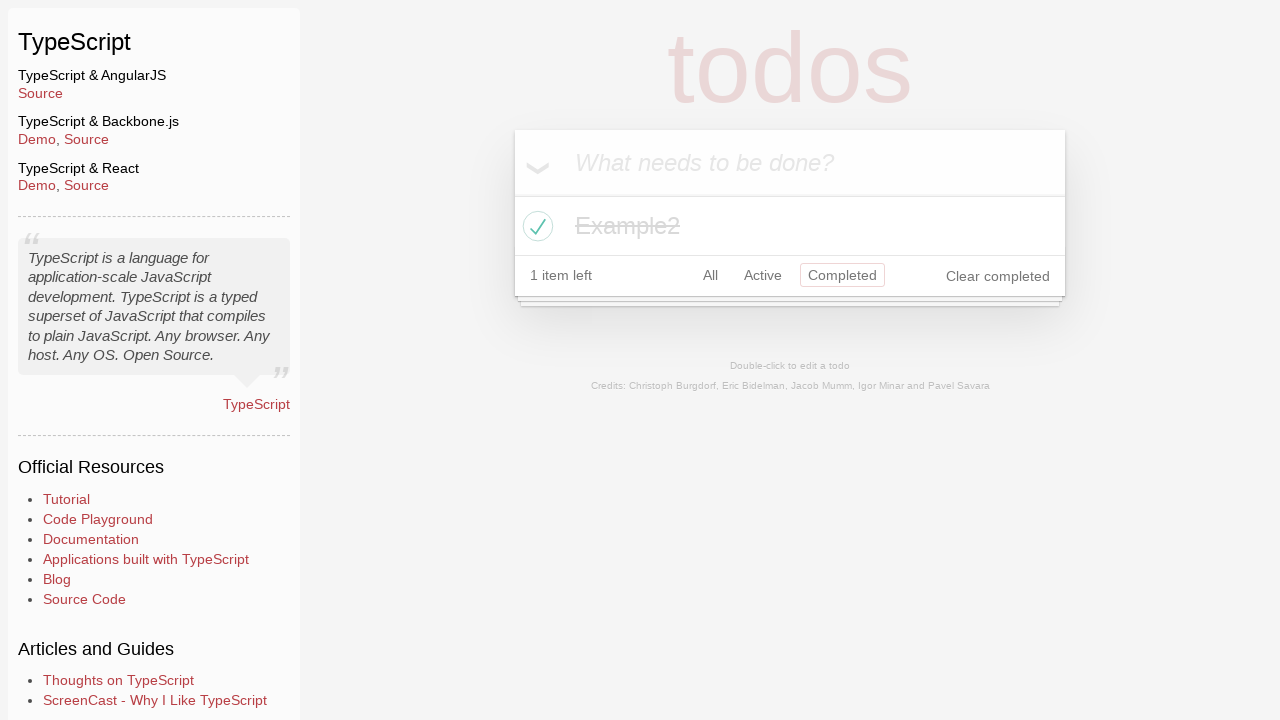